Tests iframe handling by navigating to a frames demo page, clicking on the Multiple frames tab, switching between nested iframes, entering text in an input field, and navigating back through parent frames to the main page.

Starting URL: http://demo.automationtesting.in/Frames.html

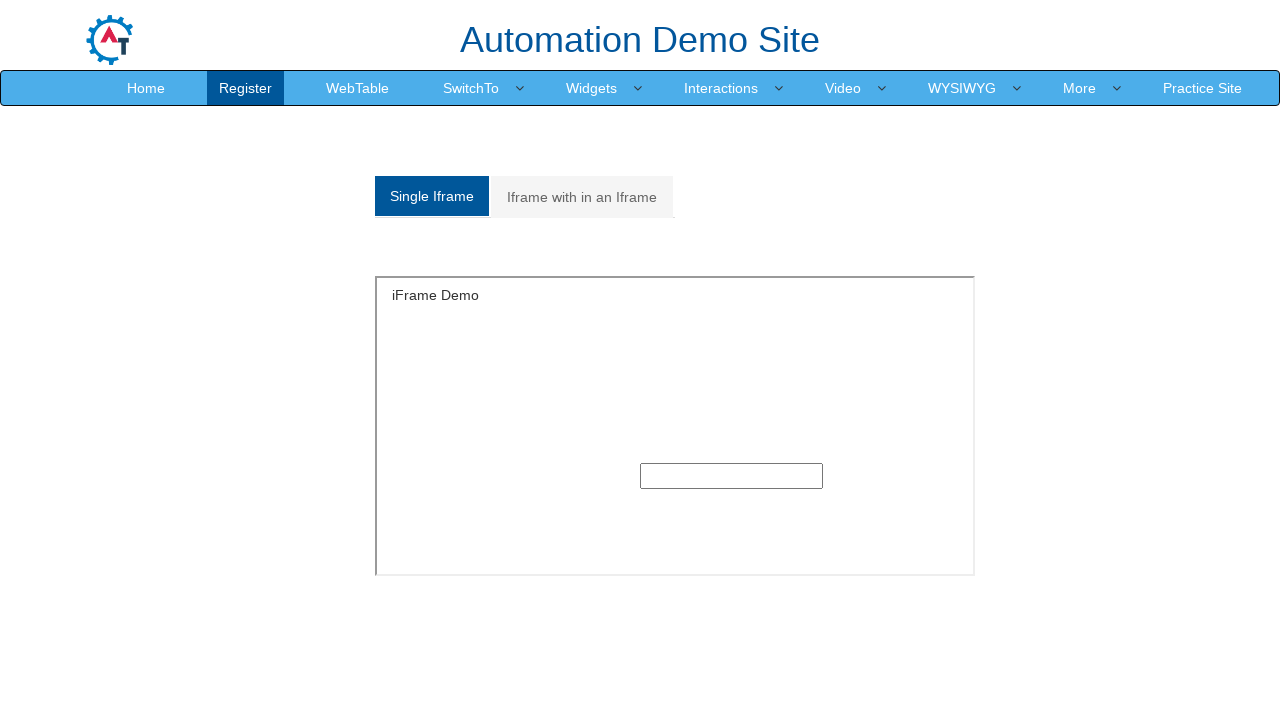

Clicked on the 'Multiple' frames tab at (582, 197) on a[href='#Multiple']
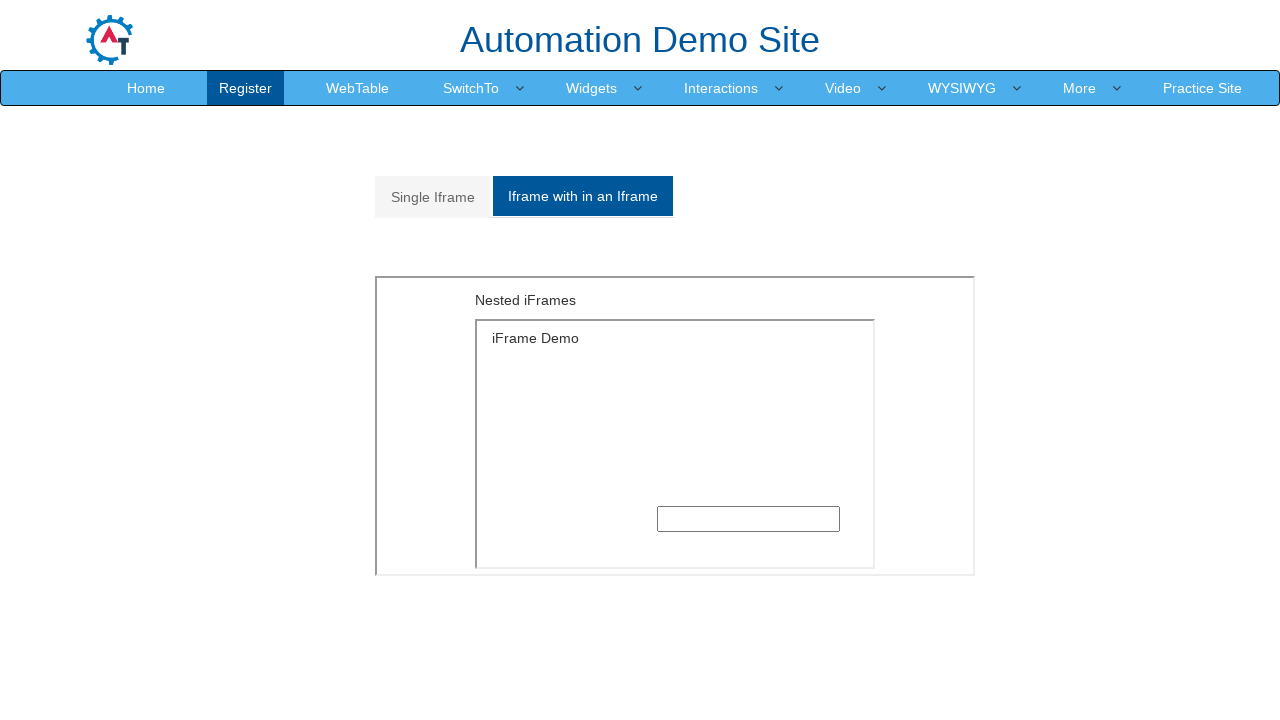

Selected the outer iframe (index 1)
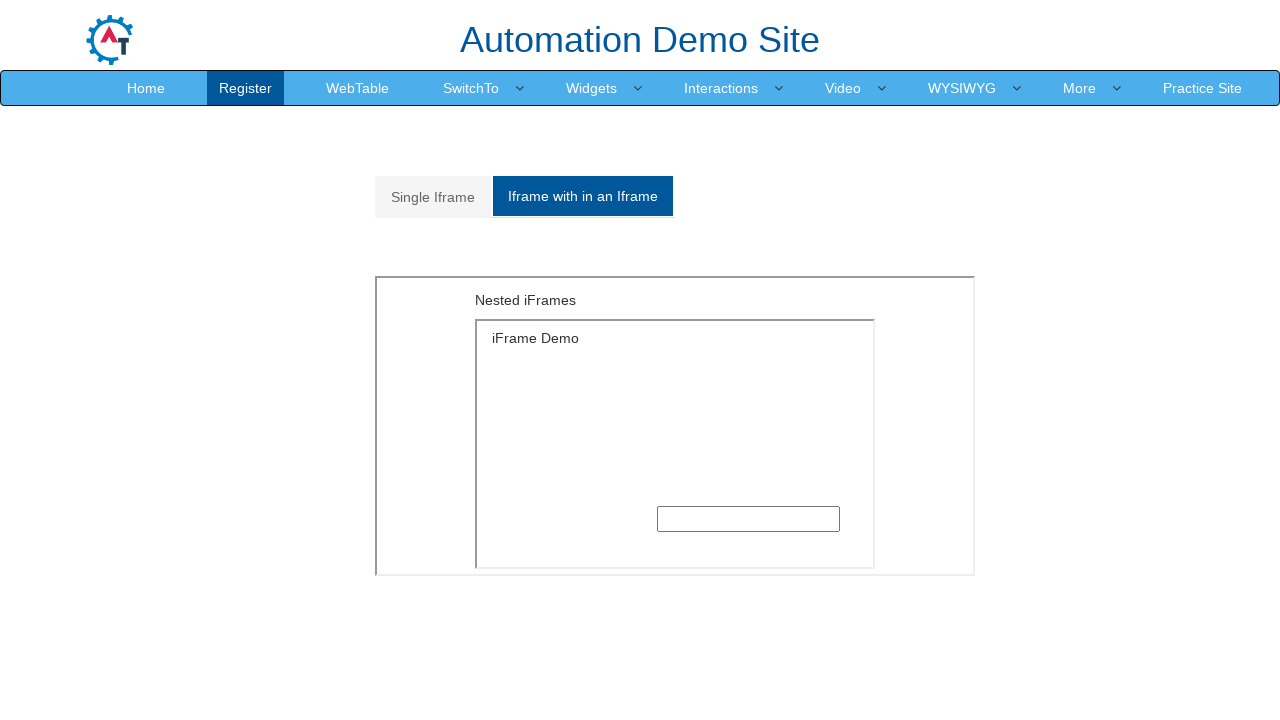

Waited for outer iframe h5 element to load
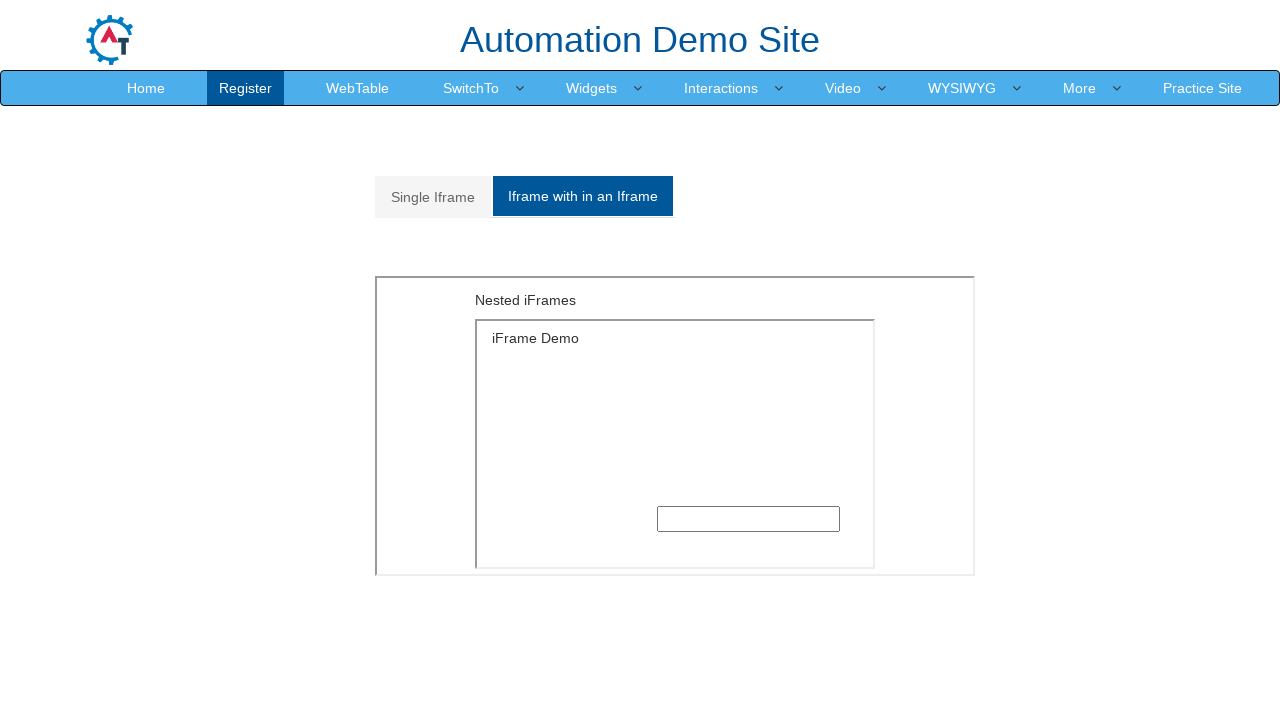

Located nested inner iframe (SingleFrame.html)
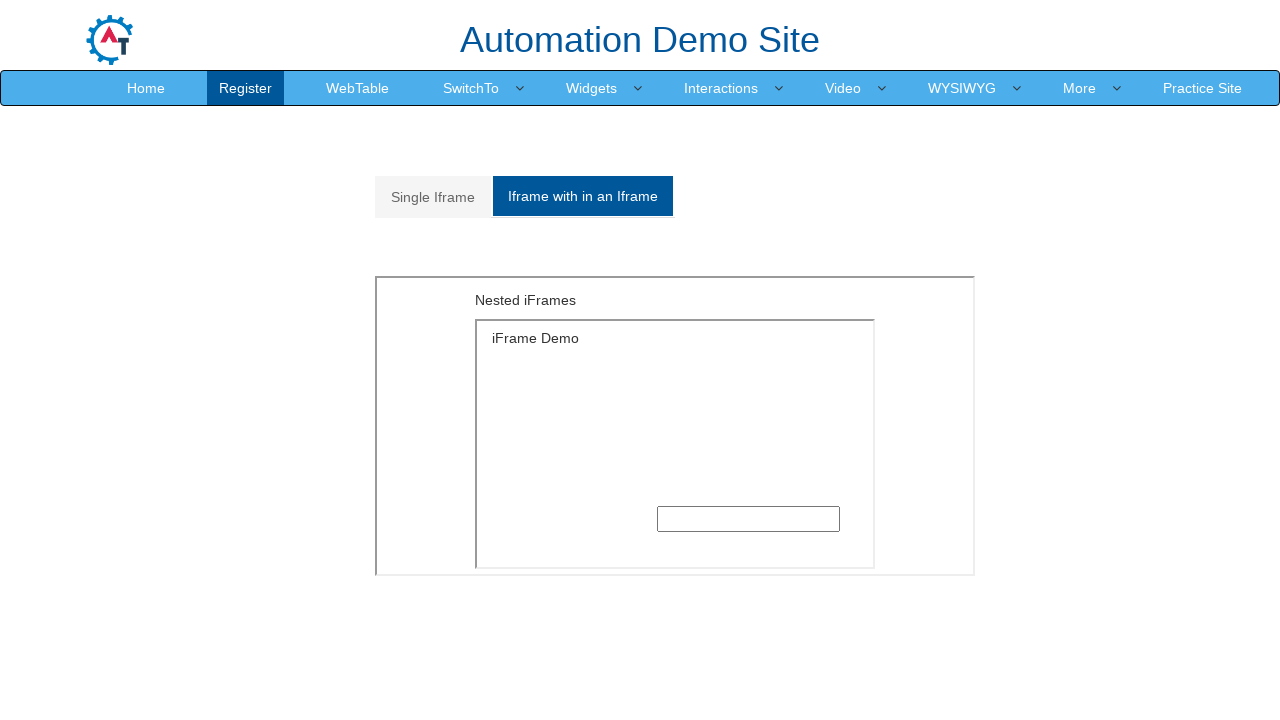

Entered 'Hello world' text in inner iframe input field on iframe >> nth=1 >> internal:control=enter-frame >> iframe[src='SingleFrame.html'
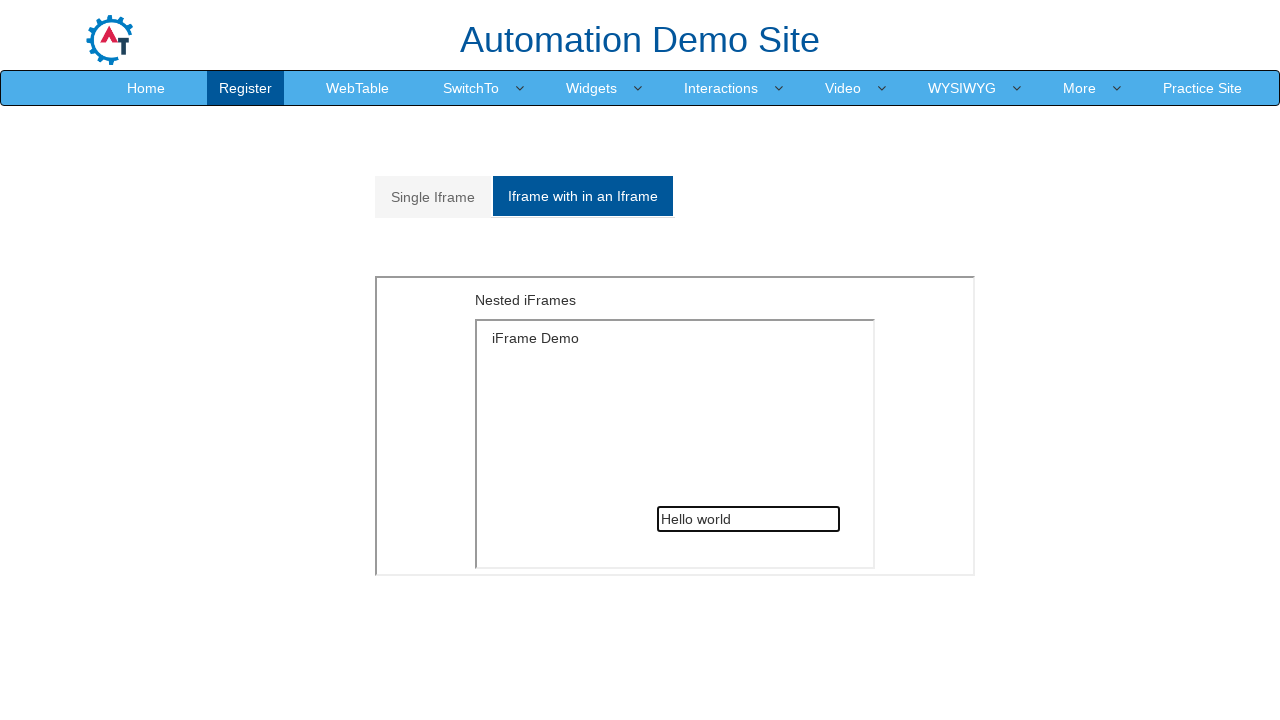

Verified access to outer frame content after inner frame operation
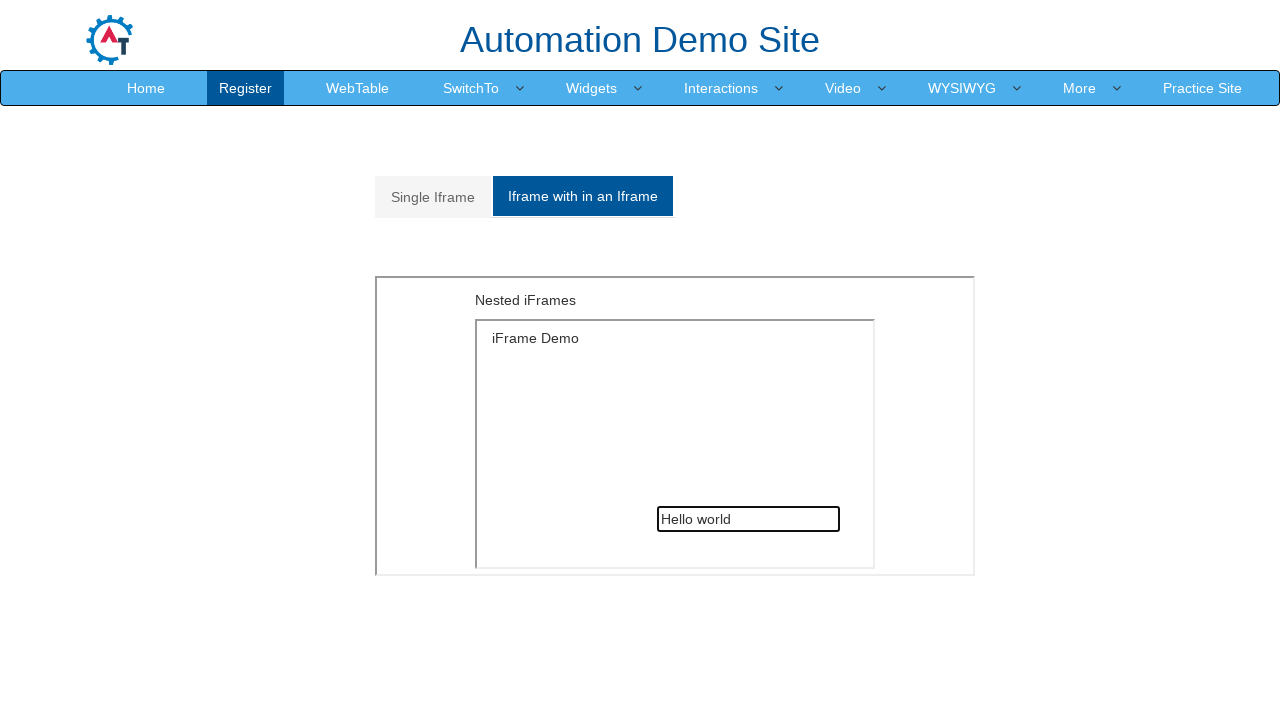

Verified access to main page content - Multiple tab link still accessible
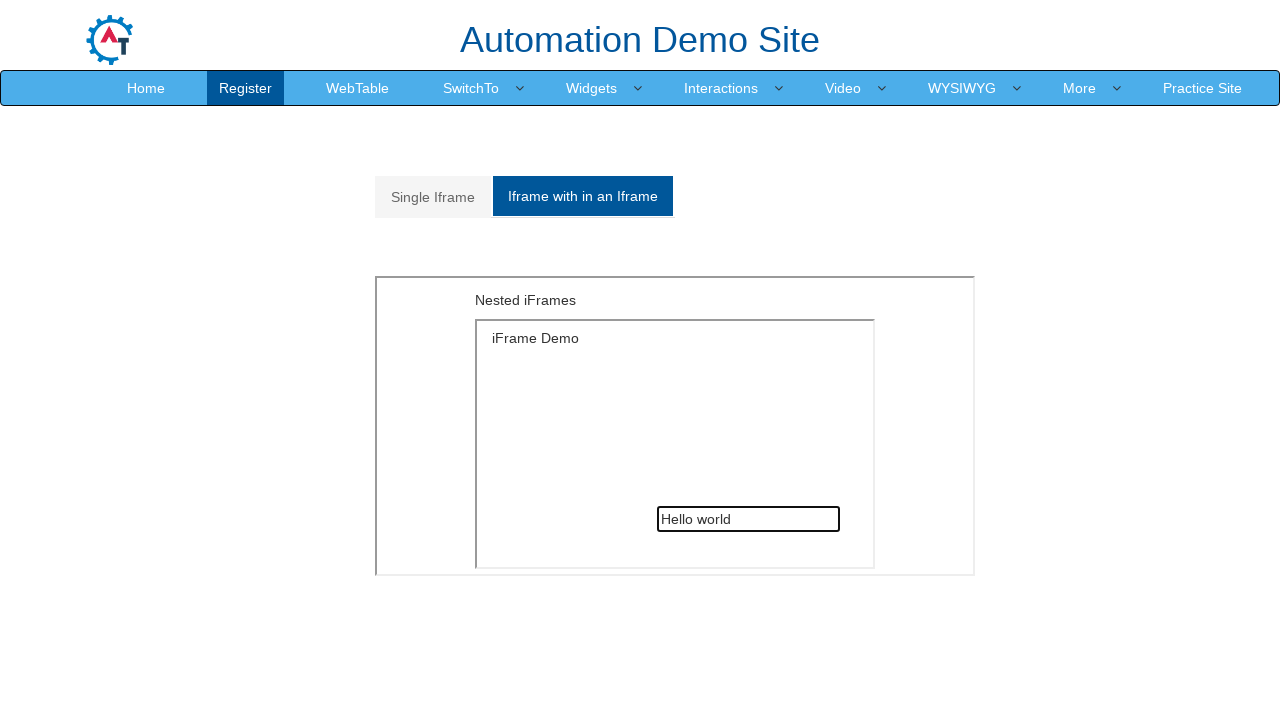

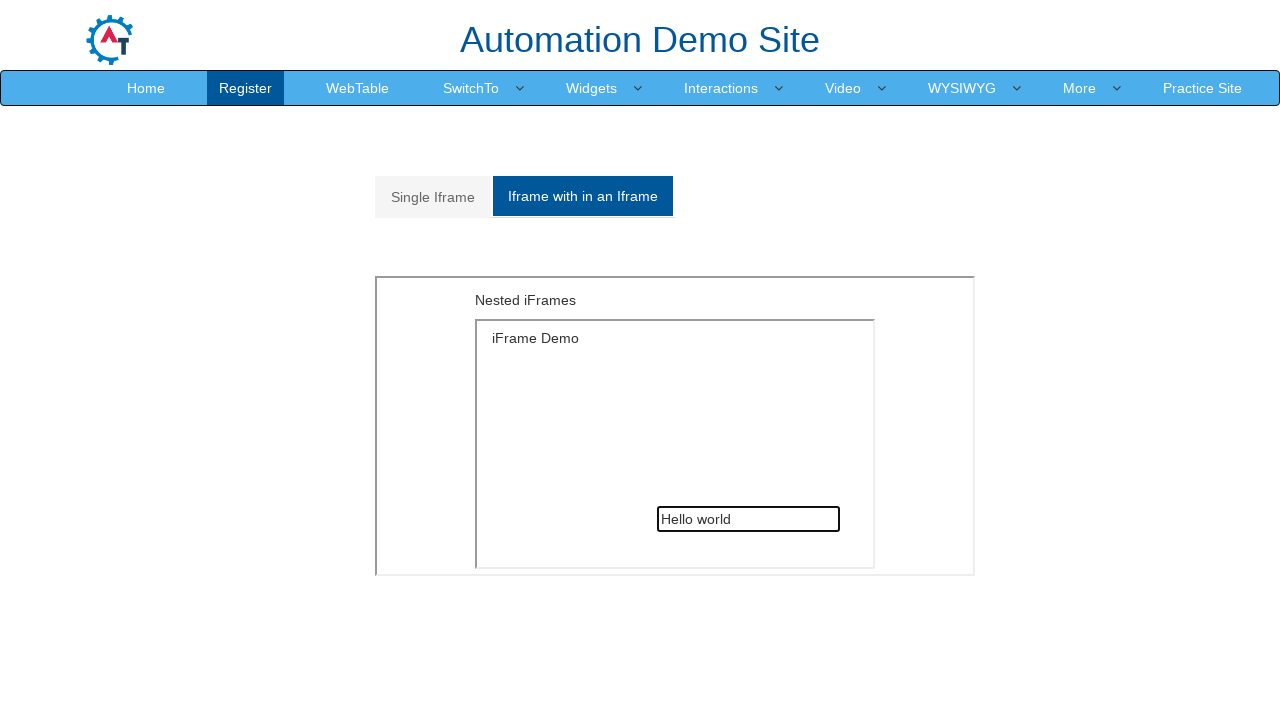